Navigates to the About Us page and verifies the page title

Starting URL: https://training-support.net

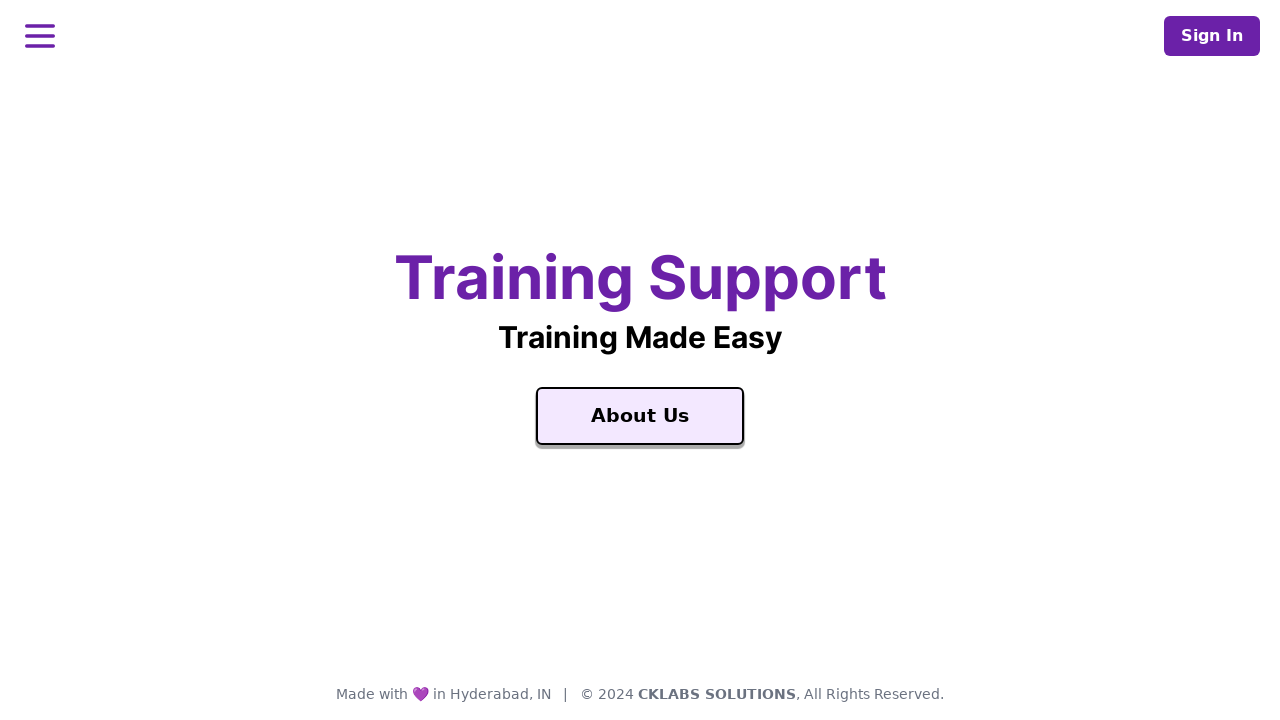

Clicked on About Us link at (640, 416) on text=About Us
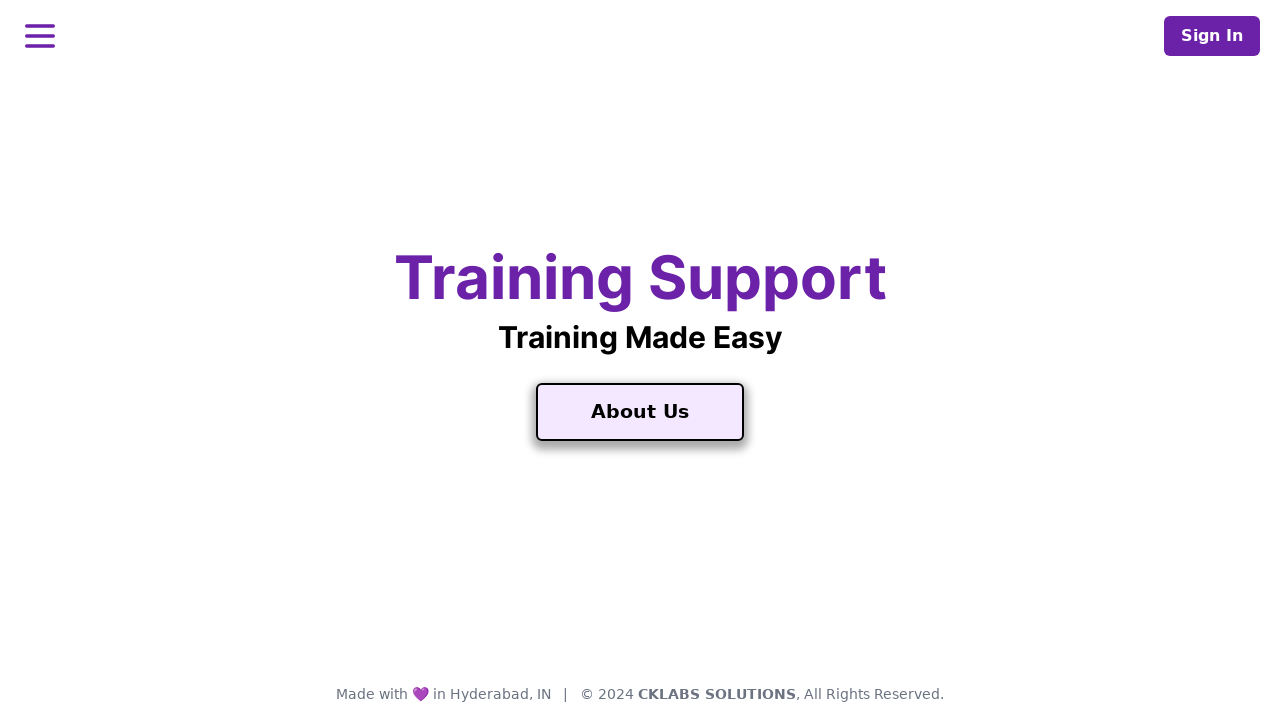

Waited for page to load with 'About' in title
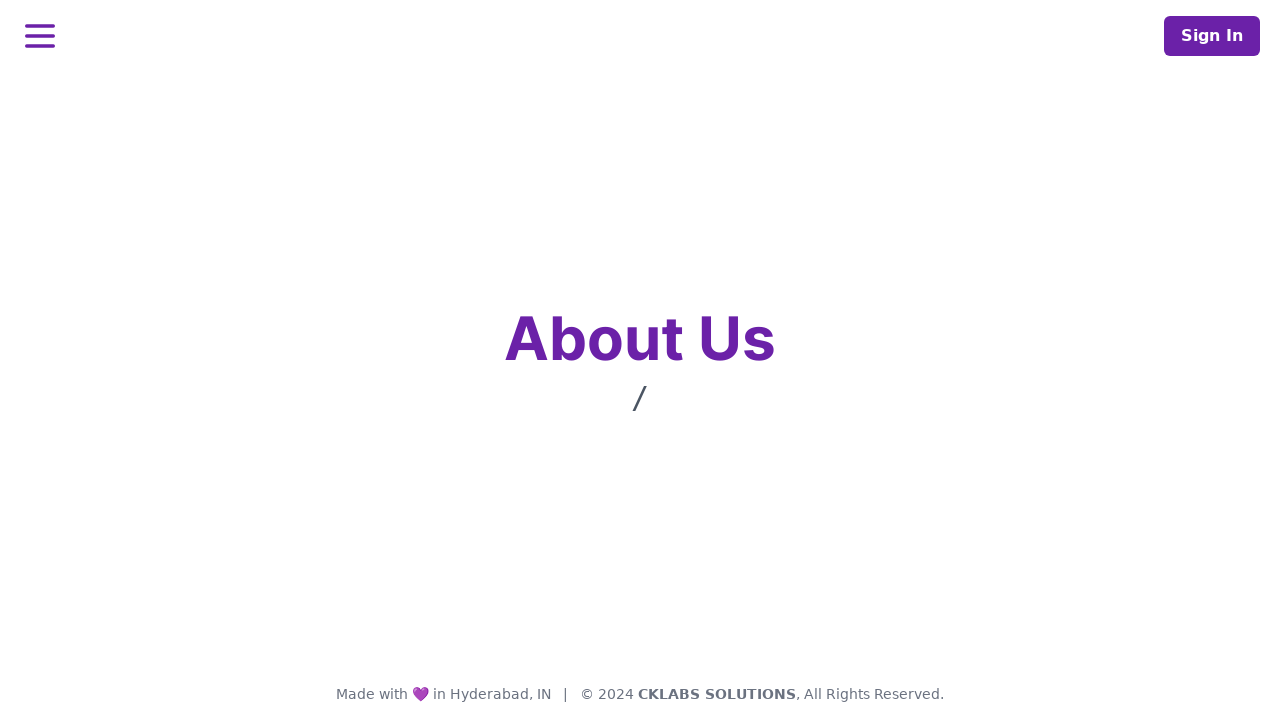

Verified page title is 'About Training Support'
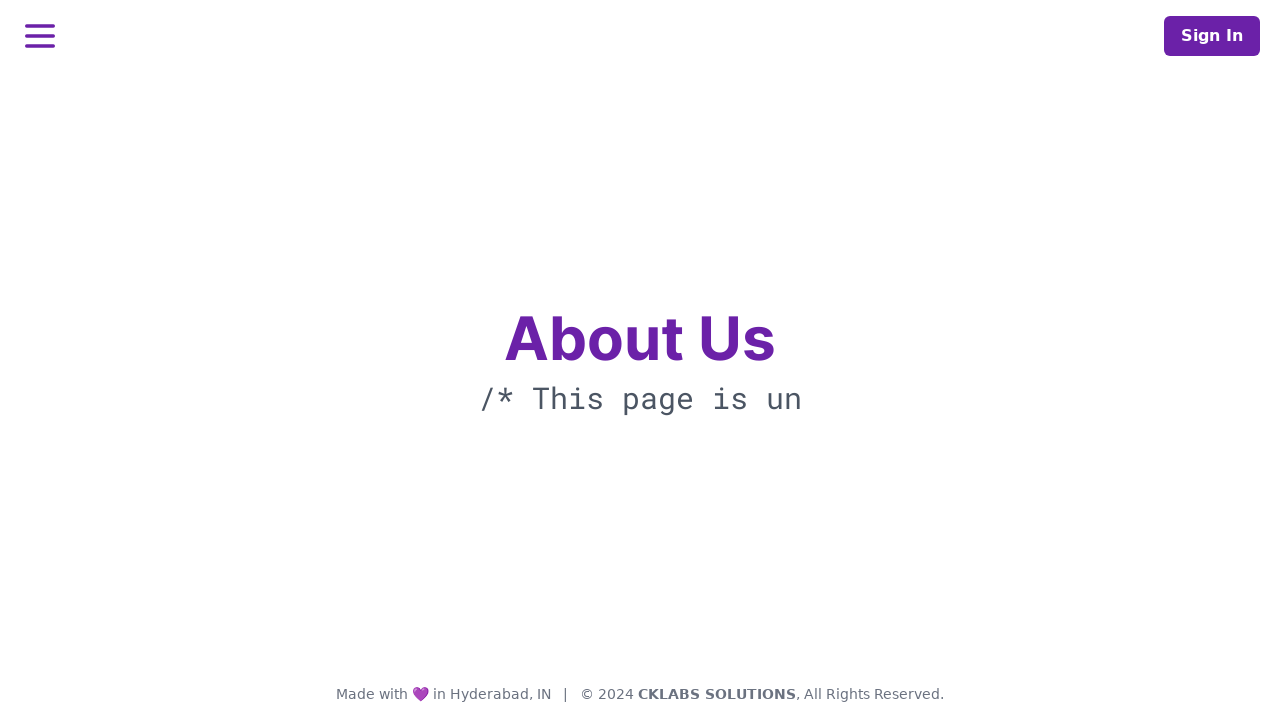

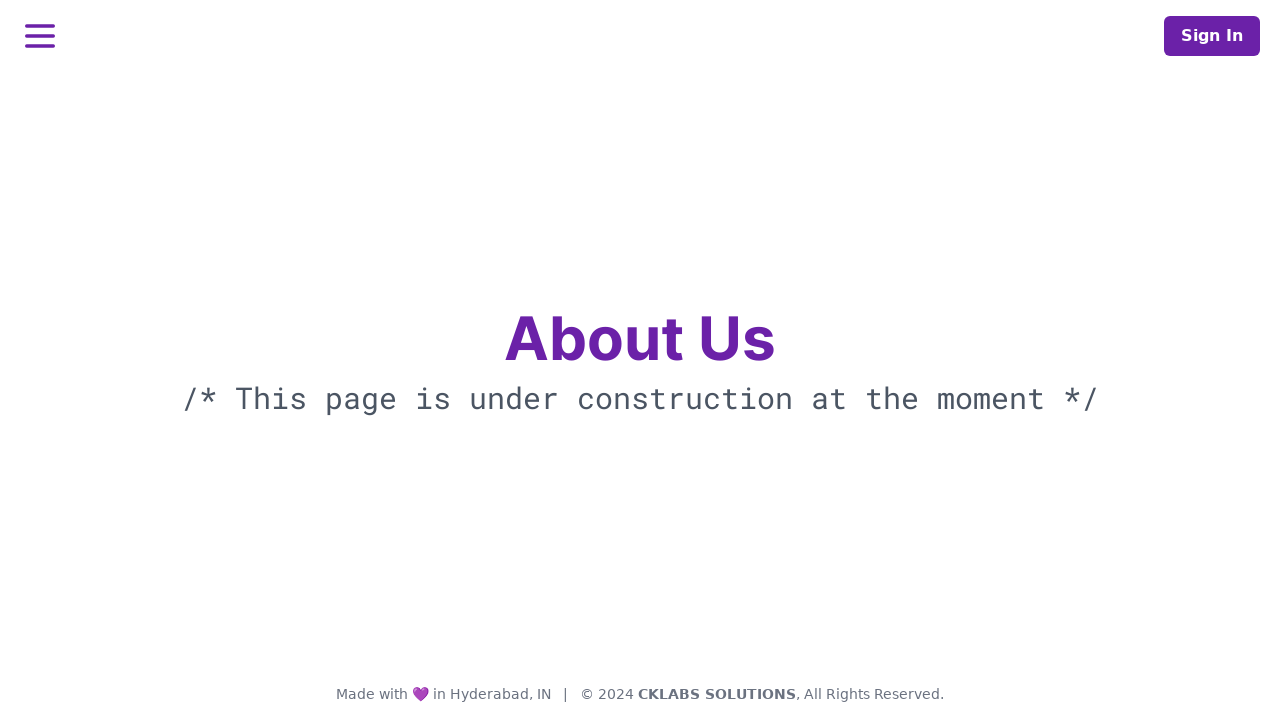